Navigates to a deals page and monitors for products within specified price and discount ranges, checking for new products periodically

Starting URL: https://yaniyo.com/tum-firsatlar

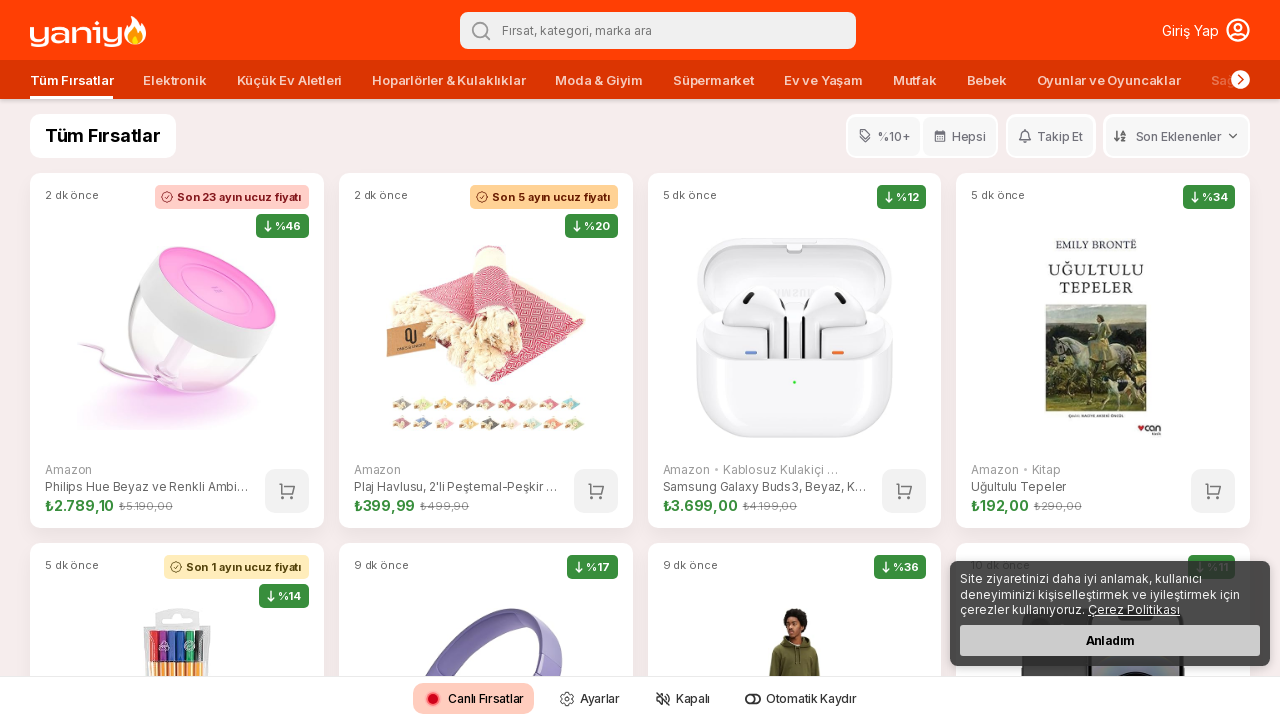

Waited 5 seconds for page to load
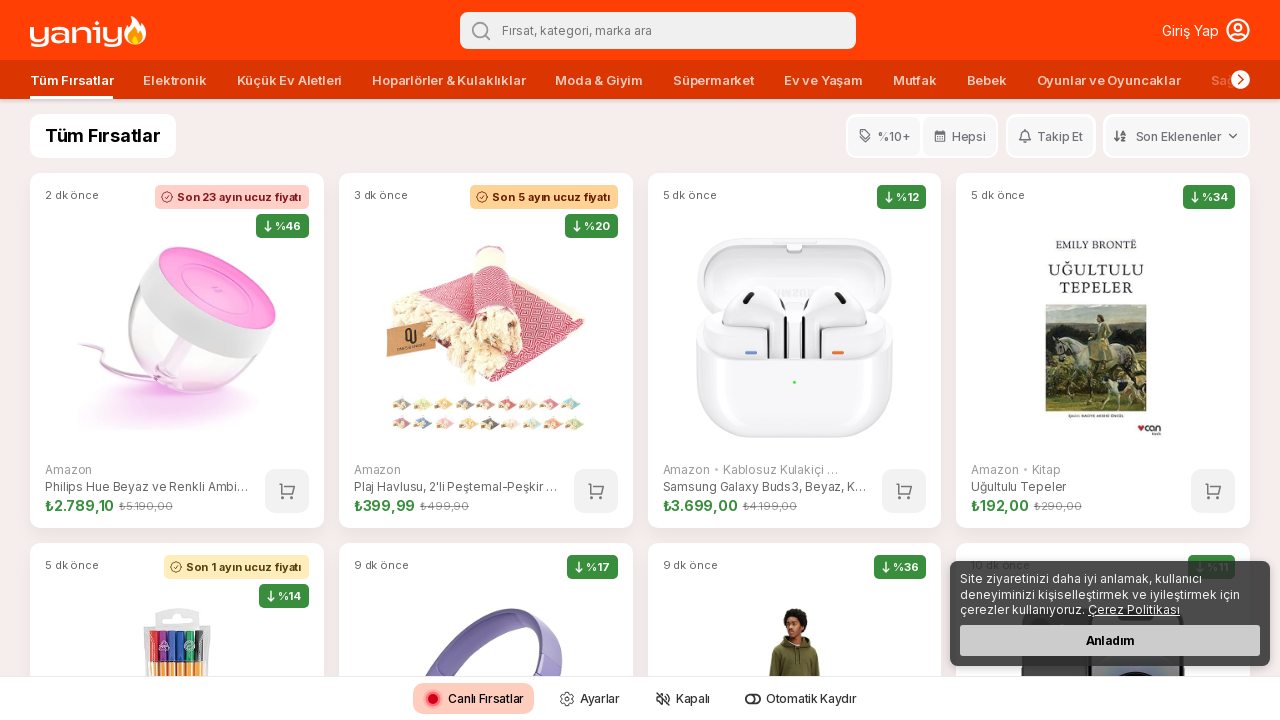

Verified page is not a 404 error page
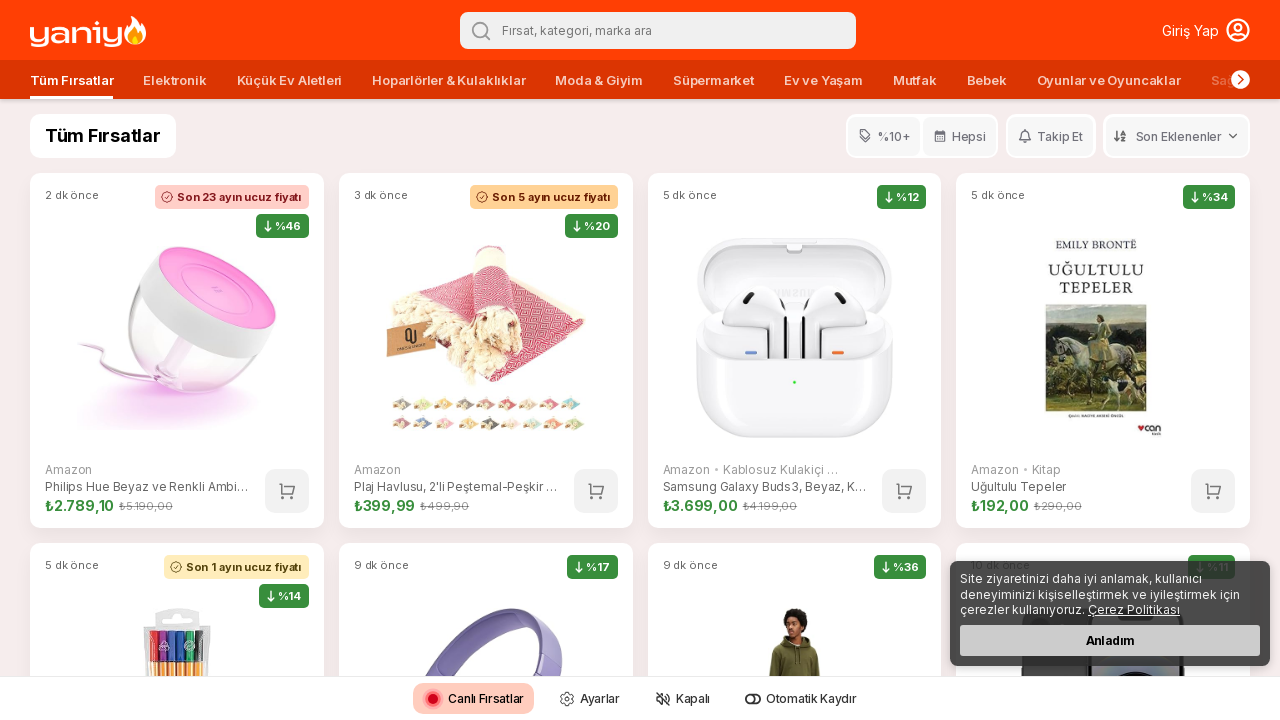

Waited for product elements to load on deals page
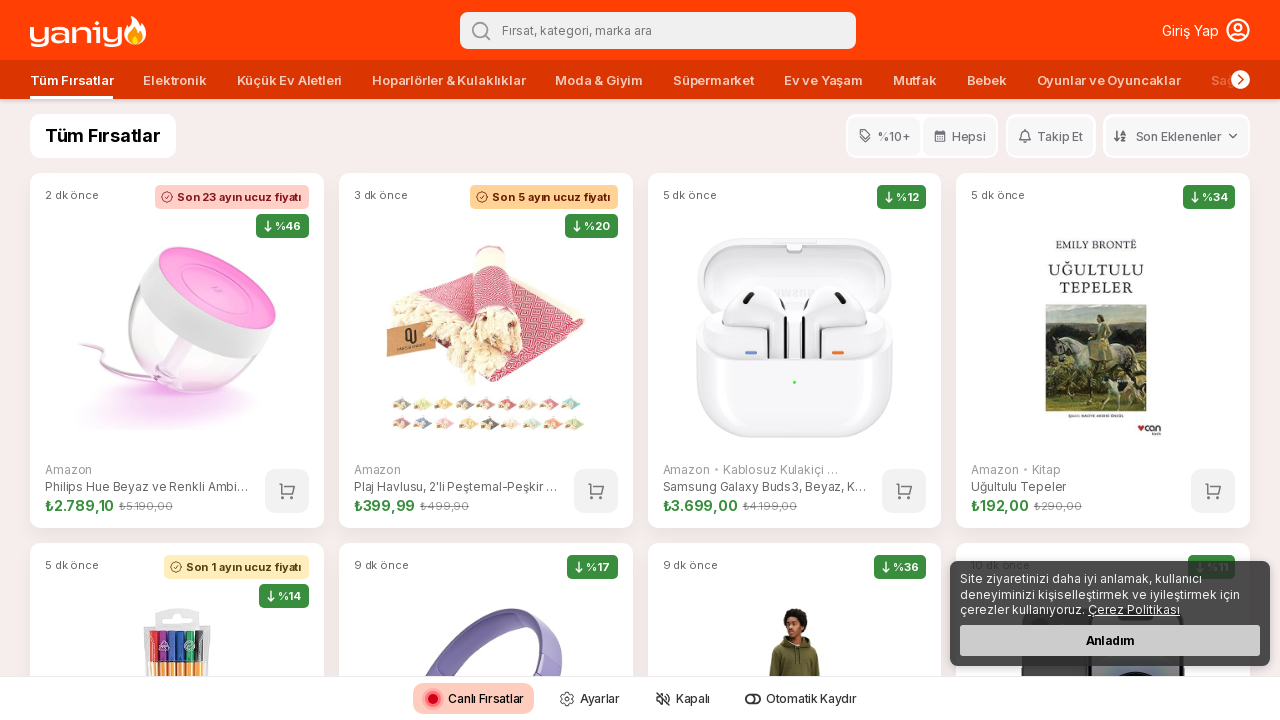

Retrieved baseline of 24 products
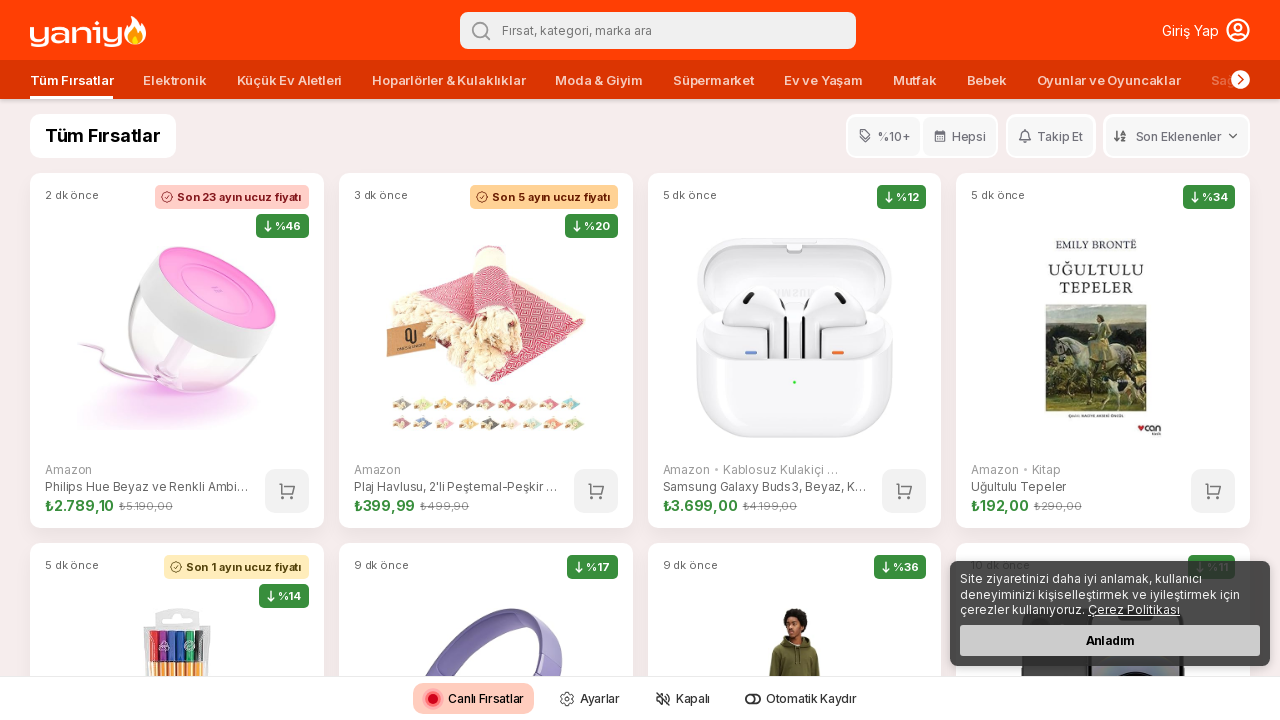

Reloaded page to check for new products
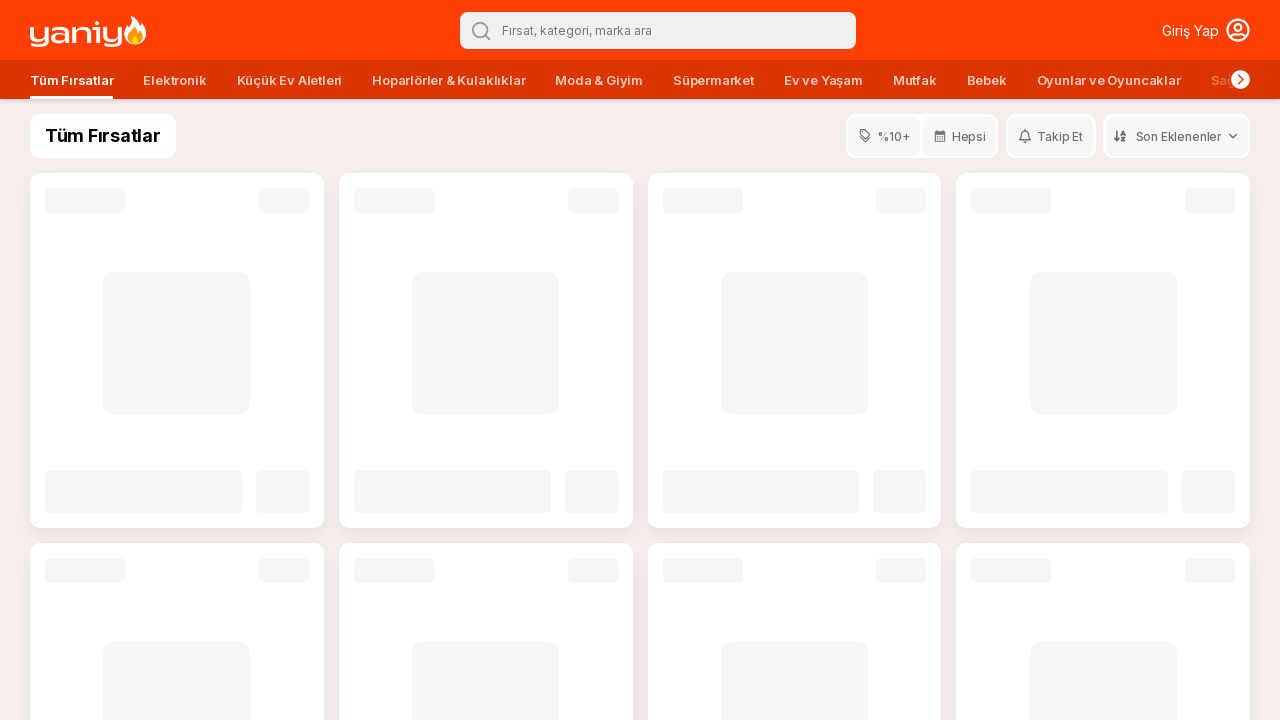

Waited 5 seconds after page reload
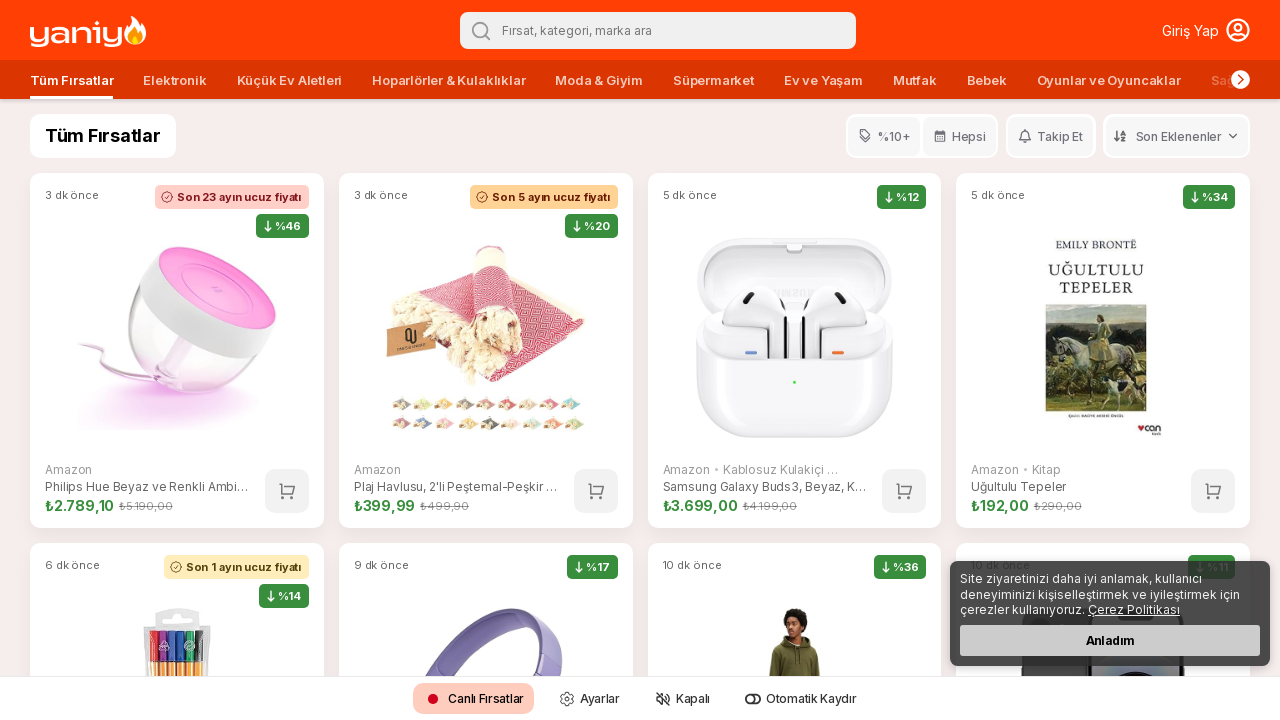

Waited for product elements to load after reload
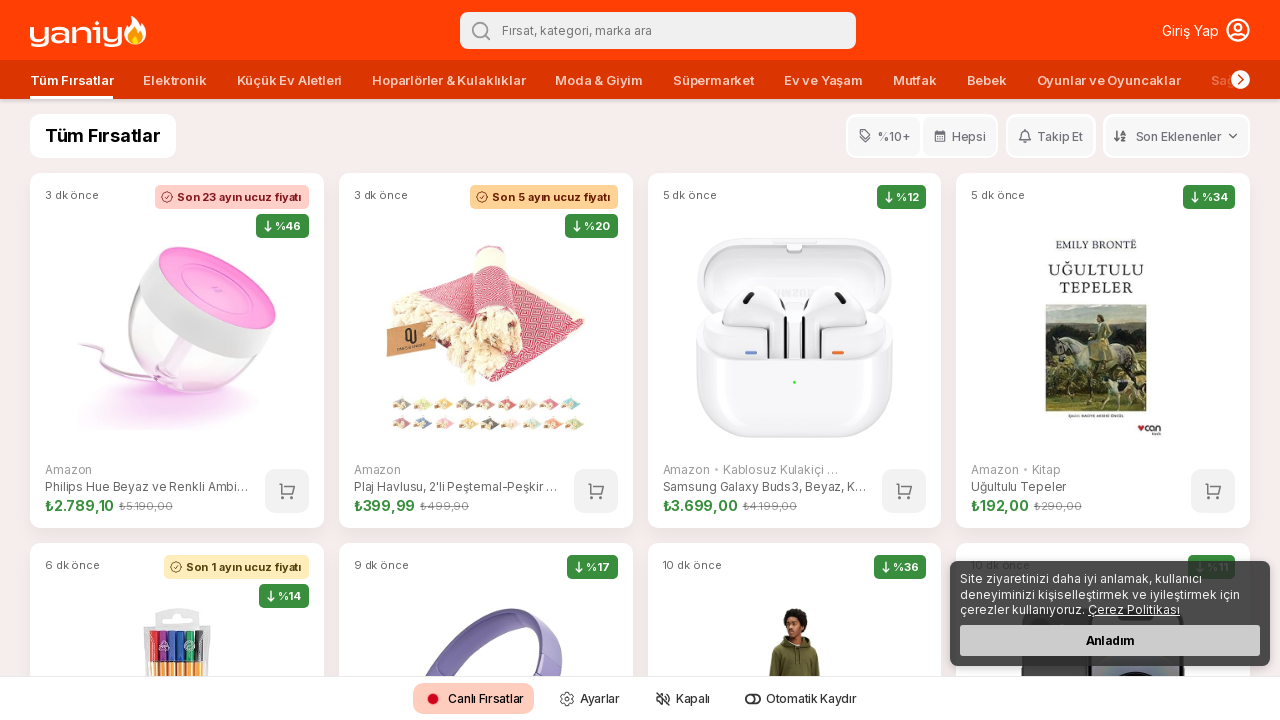

Retrieved 24 products after monitoring cycle
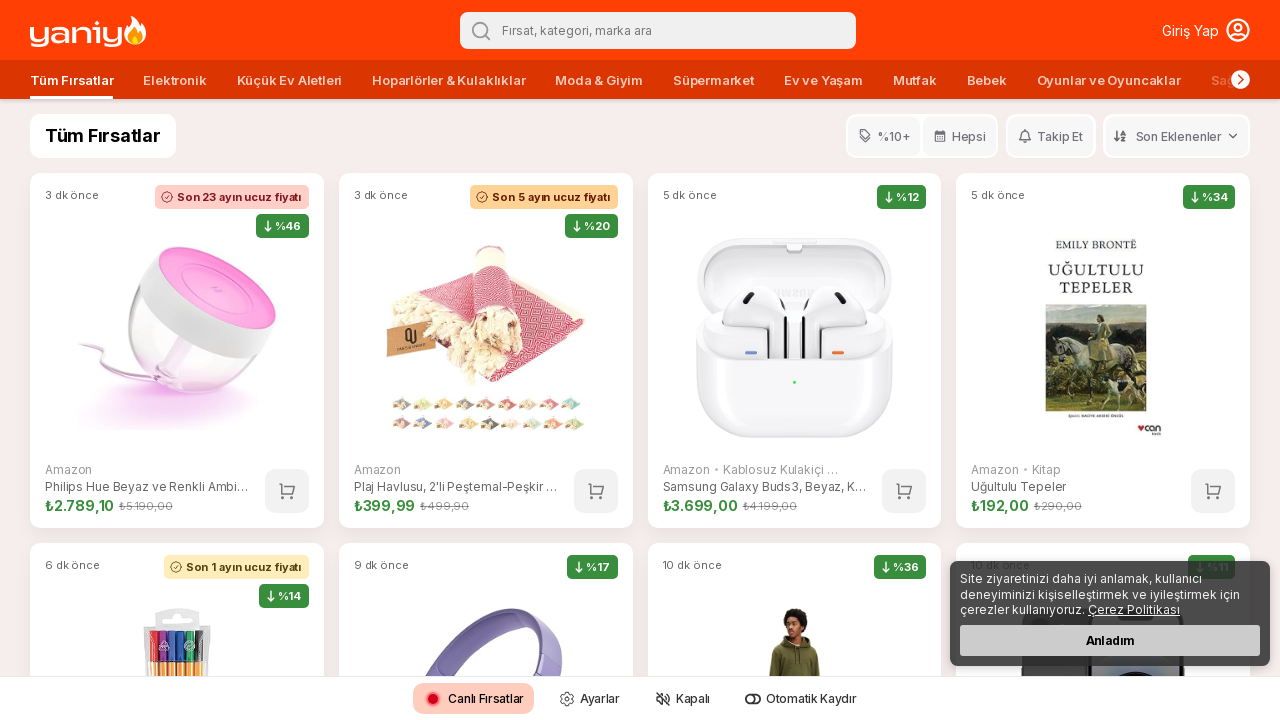

Extracted discount badge information from product
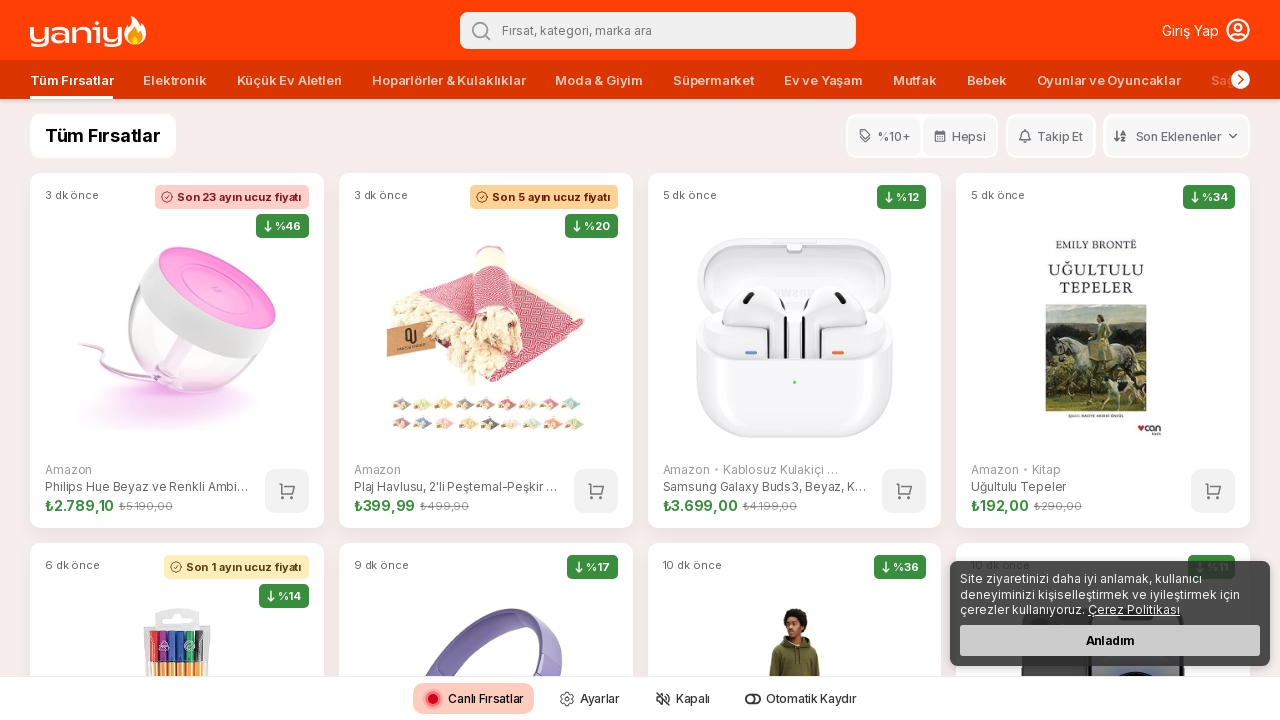

Extracted price information from product
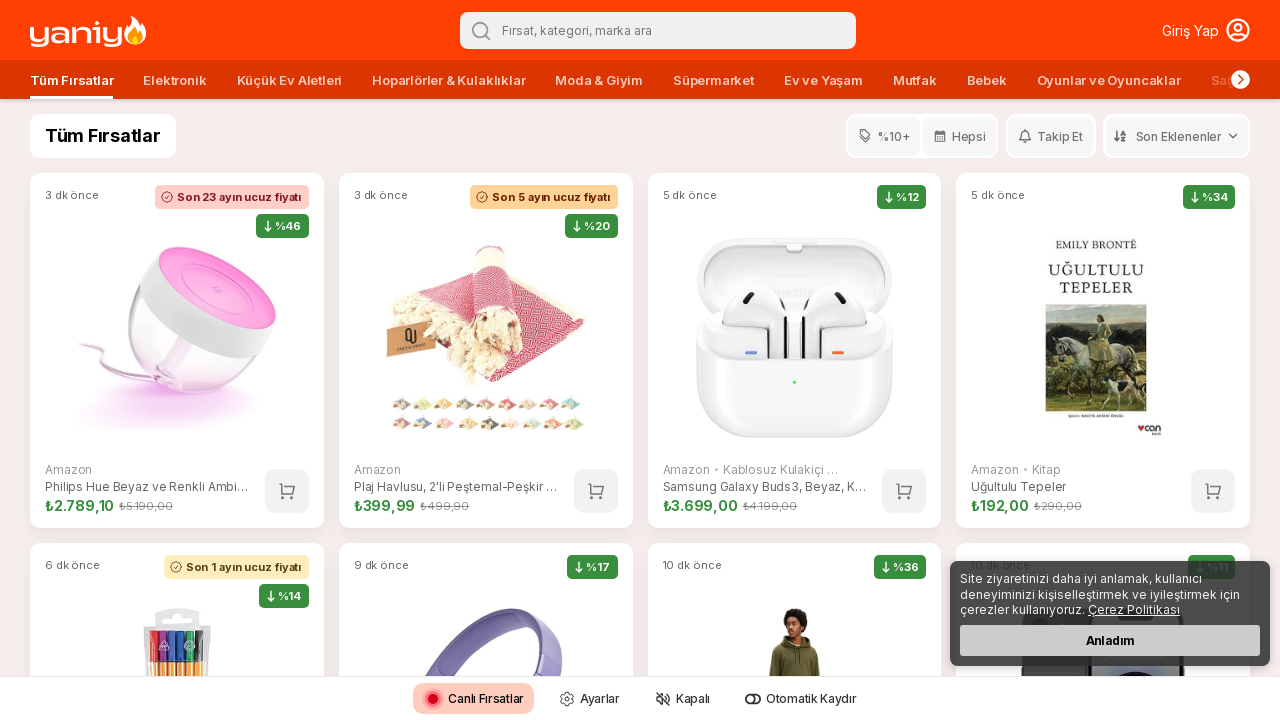

Extracted product link from product element
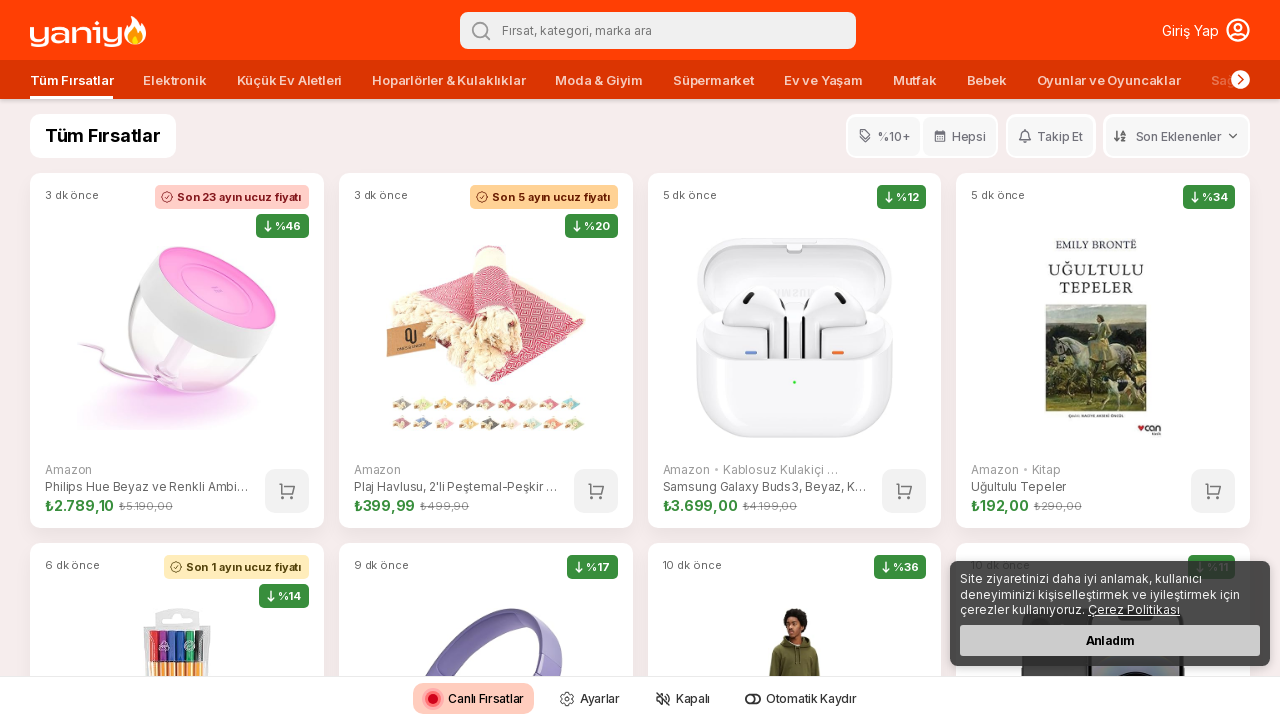

Extracted discount badge information from product
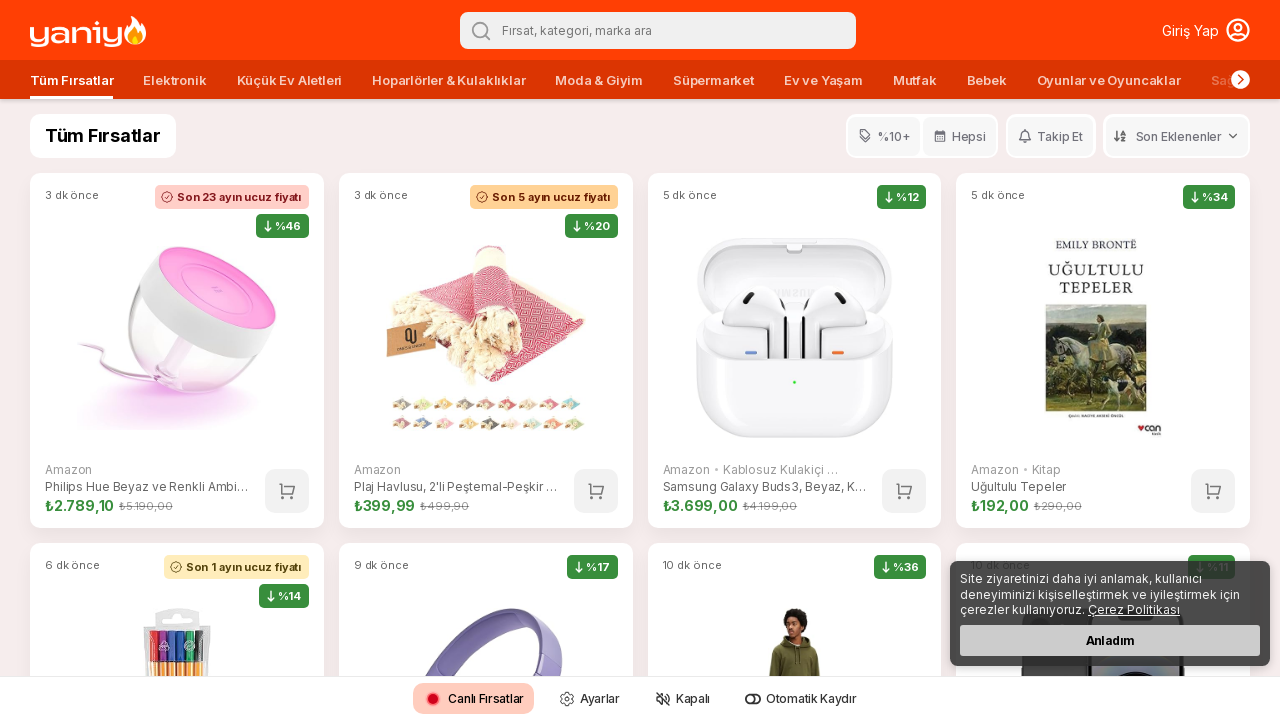

Extracted price information from product
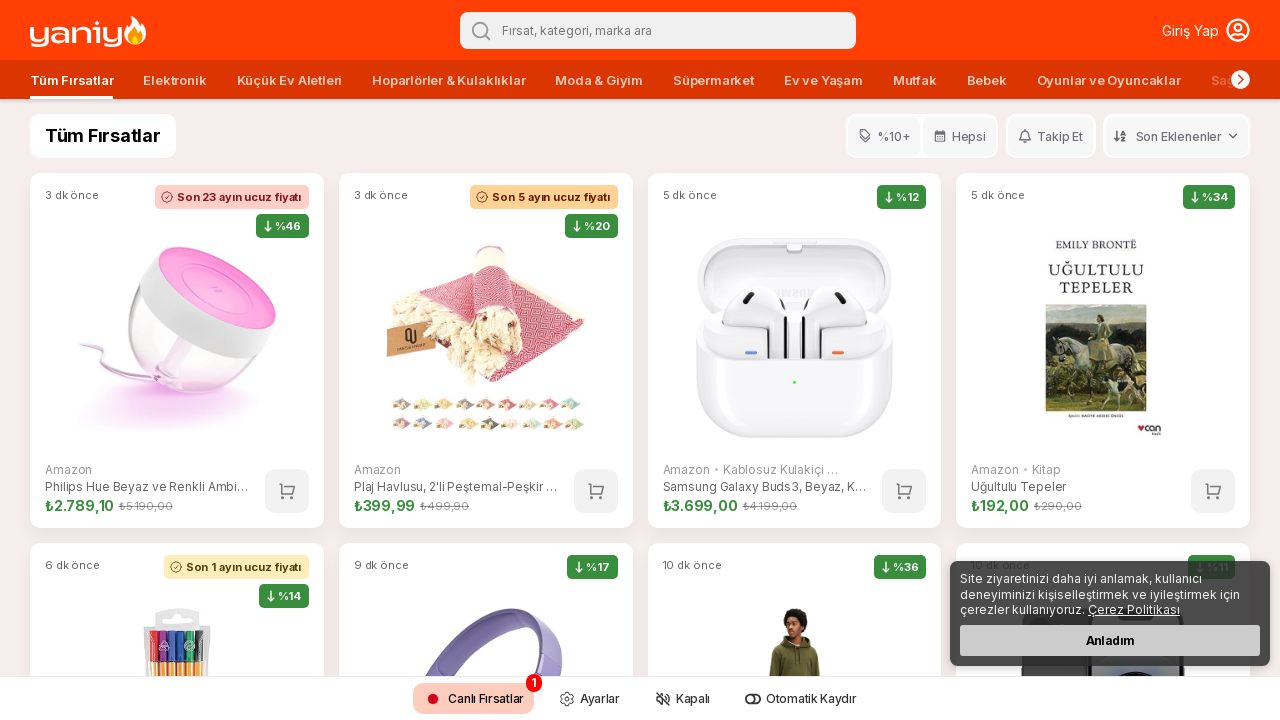

Extracted product link from product element
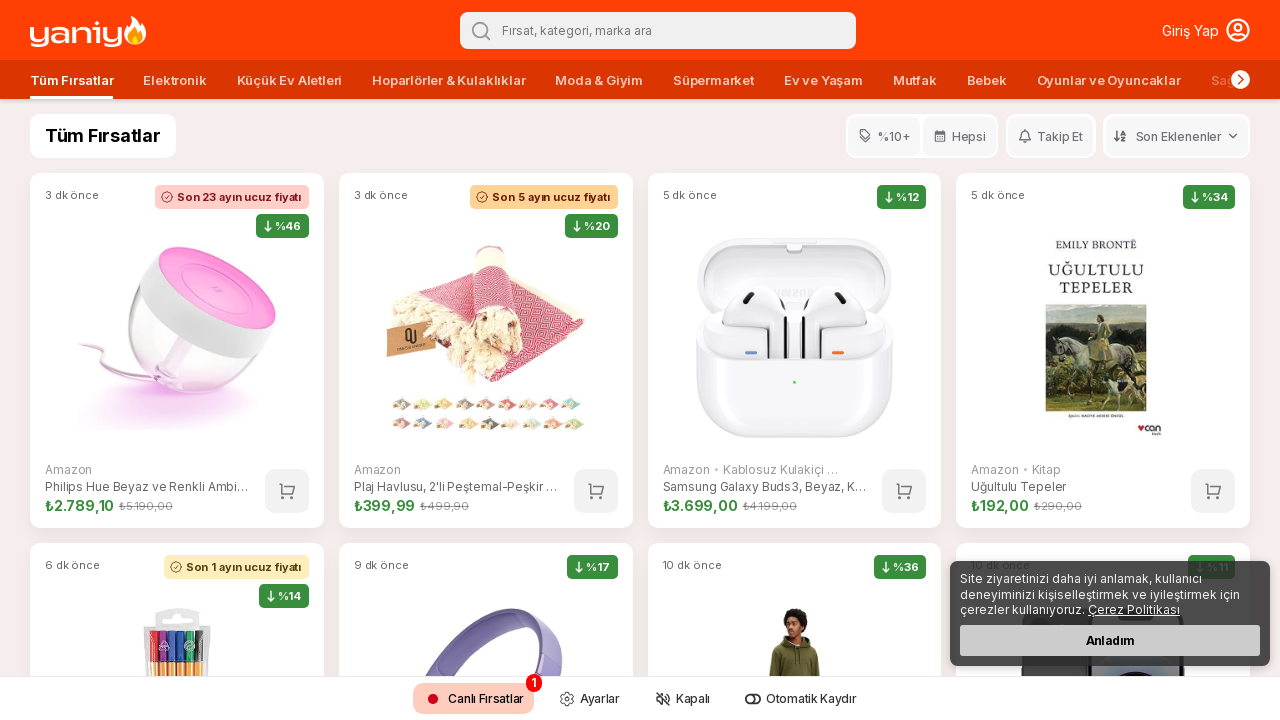

Extracted discount badge information from product
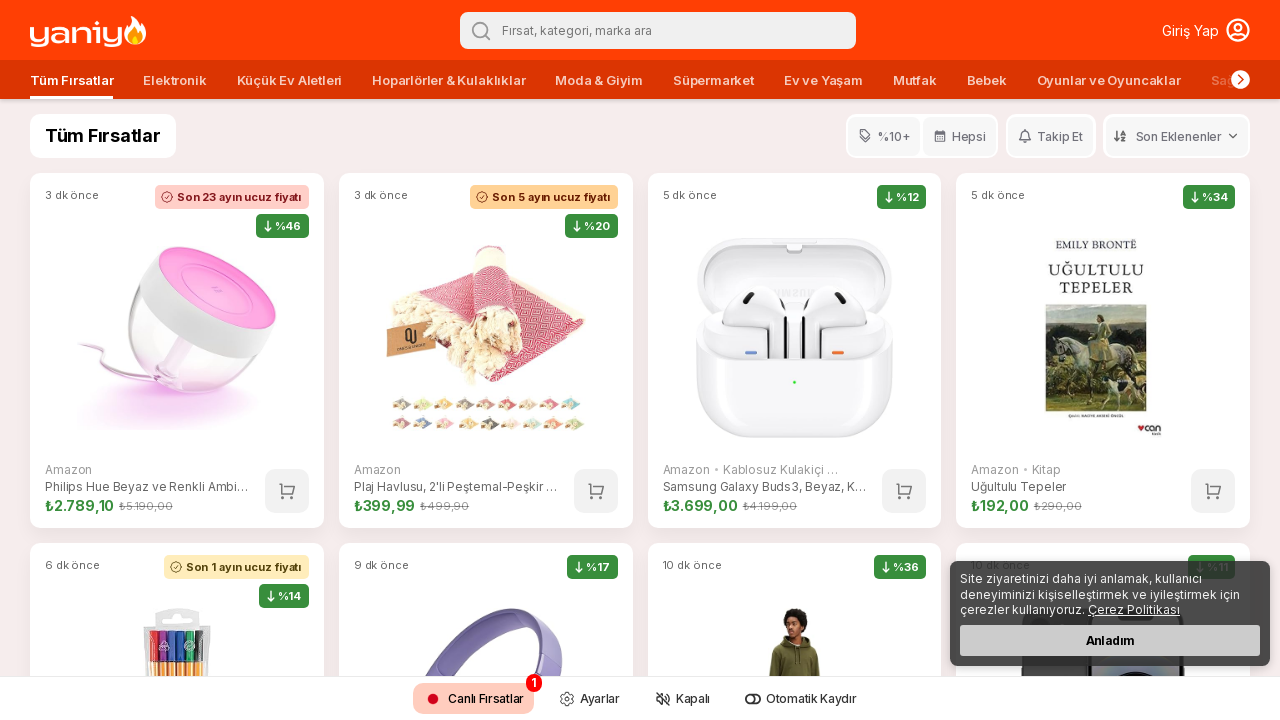

Extracted price information from product
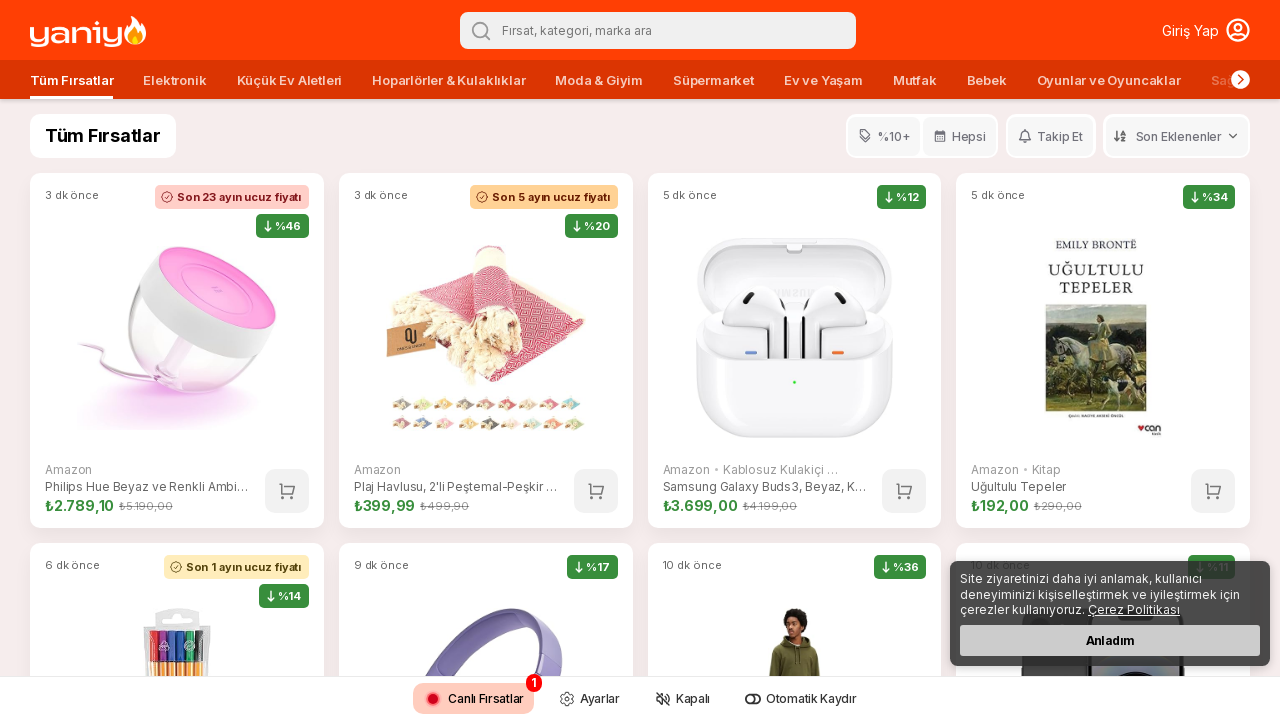

Extracted product link from product element
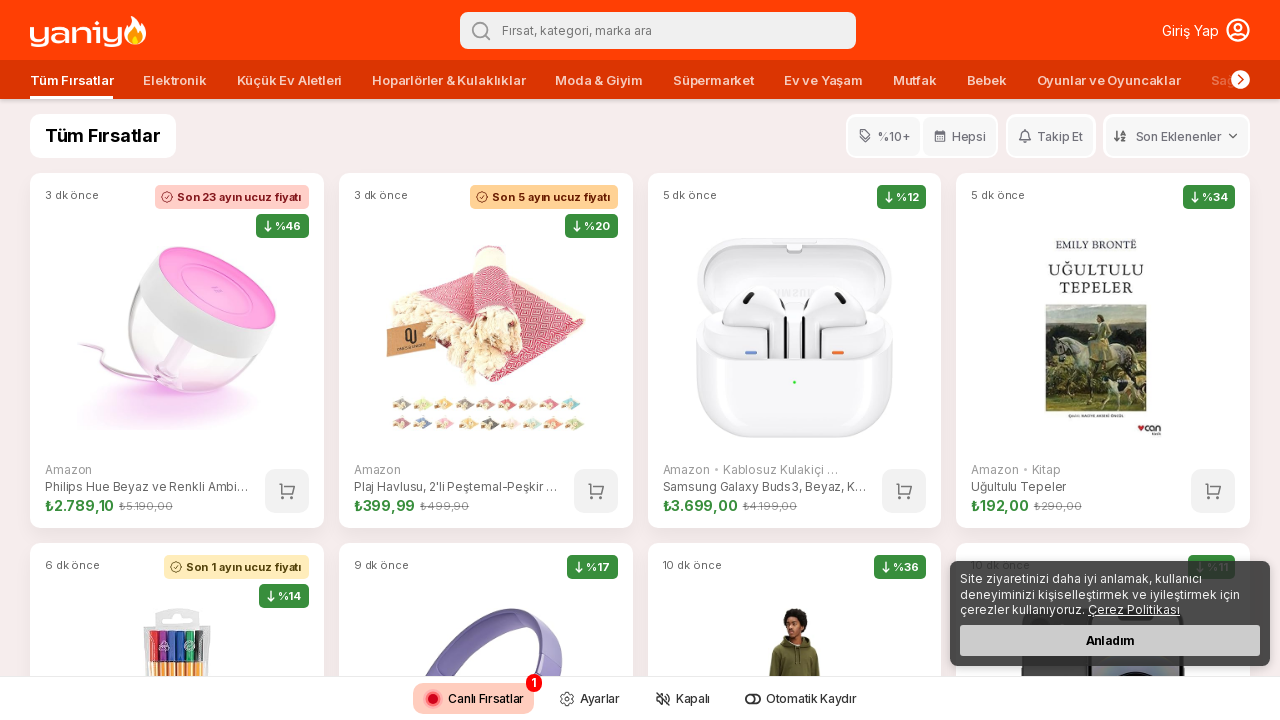

Extracted discount badge information from product
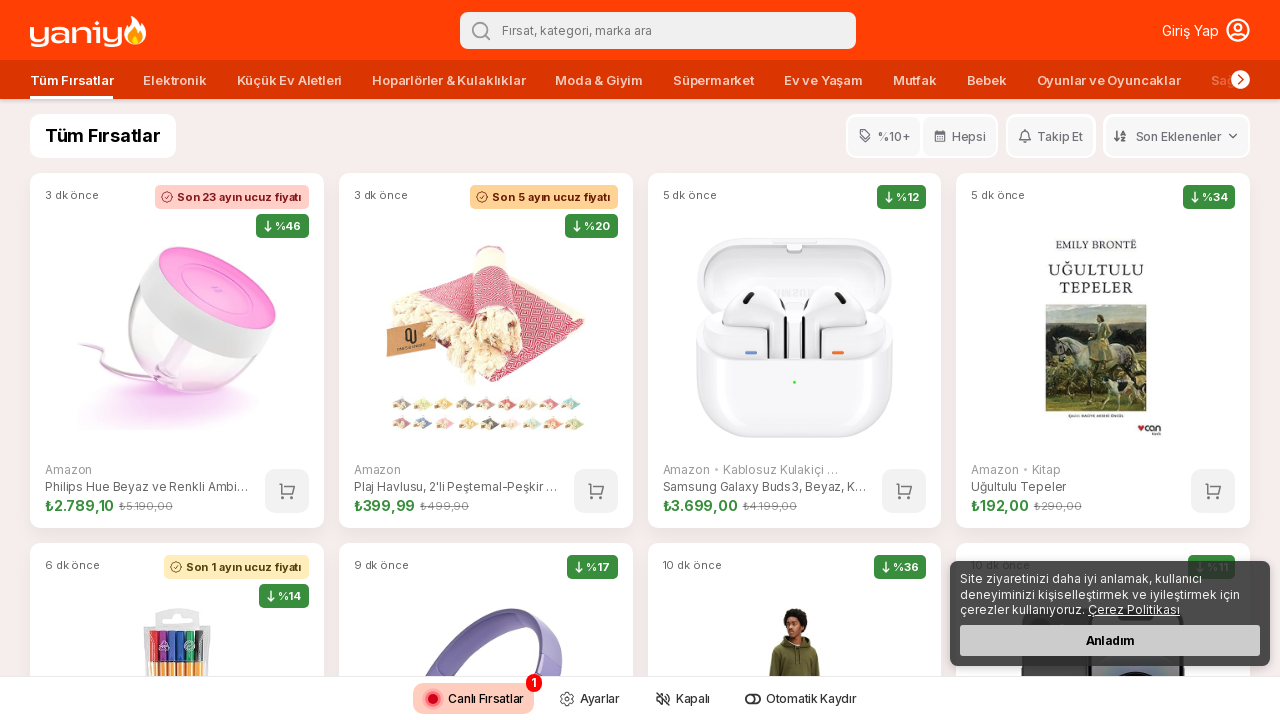

Extracted price information from product
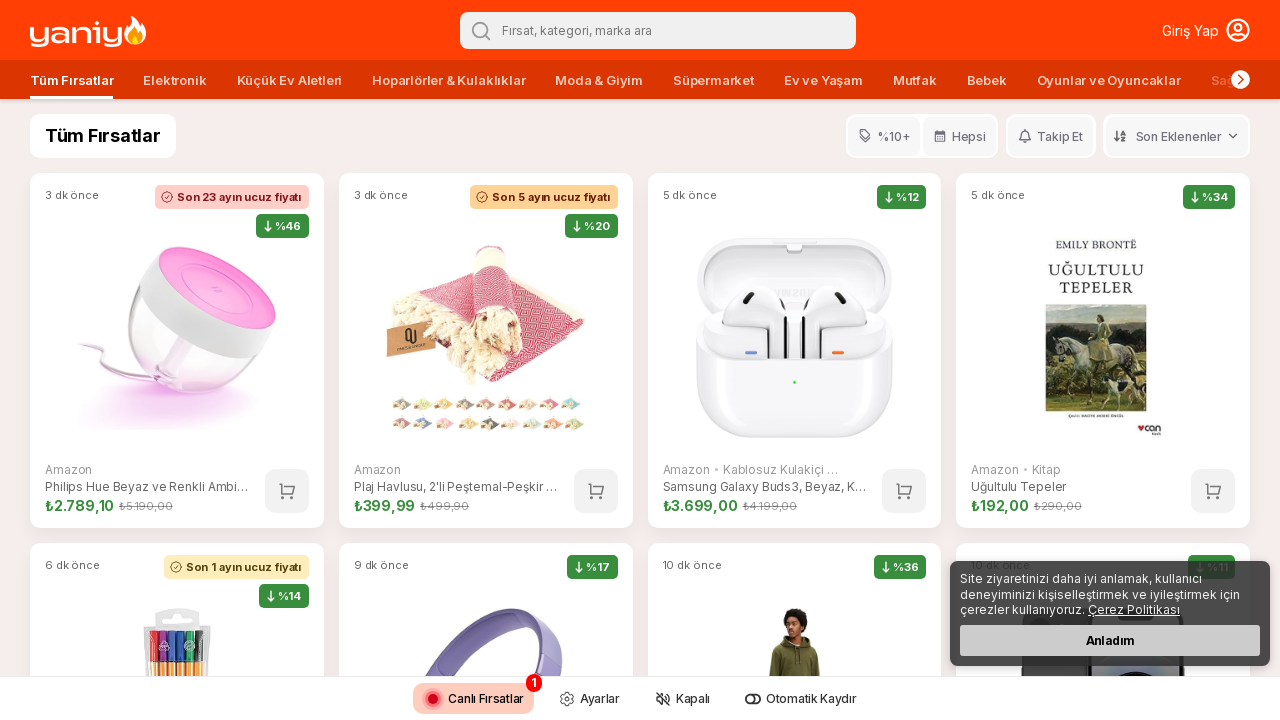

Extracted product link from product element
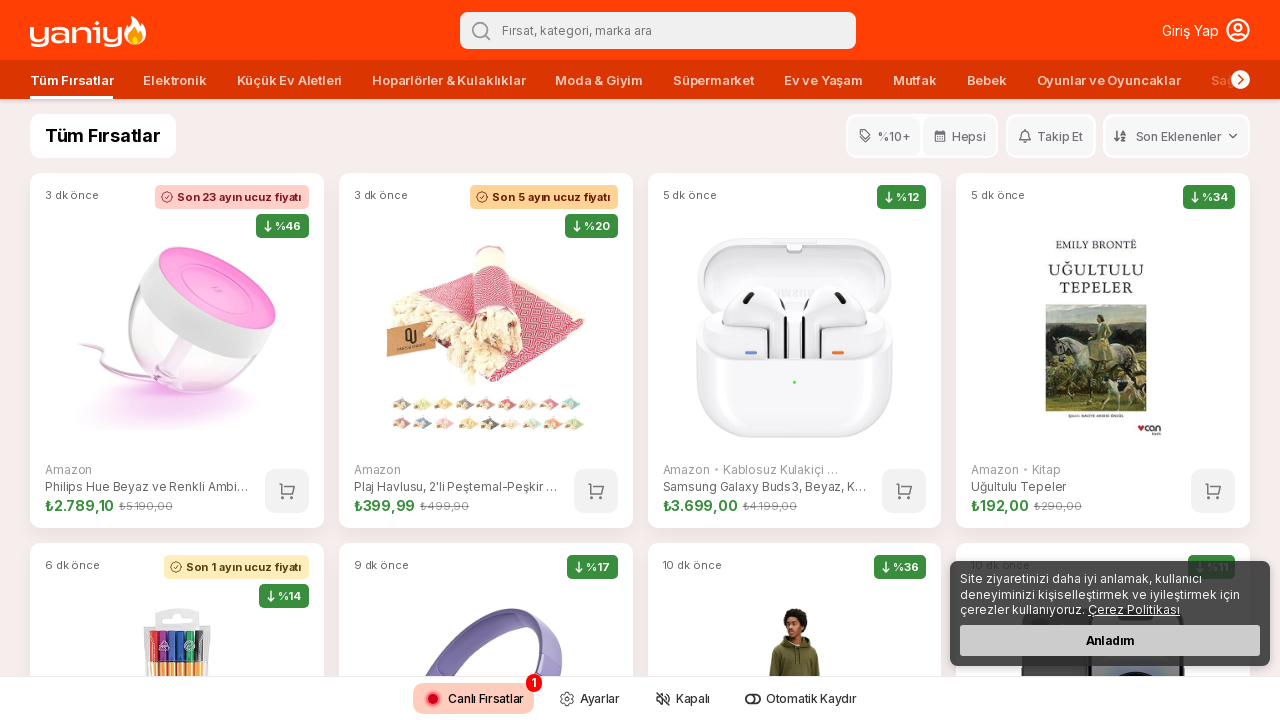

Extracted discount badge information from product
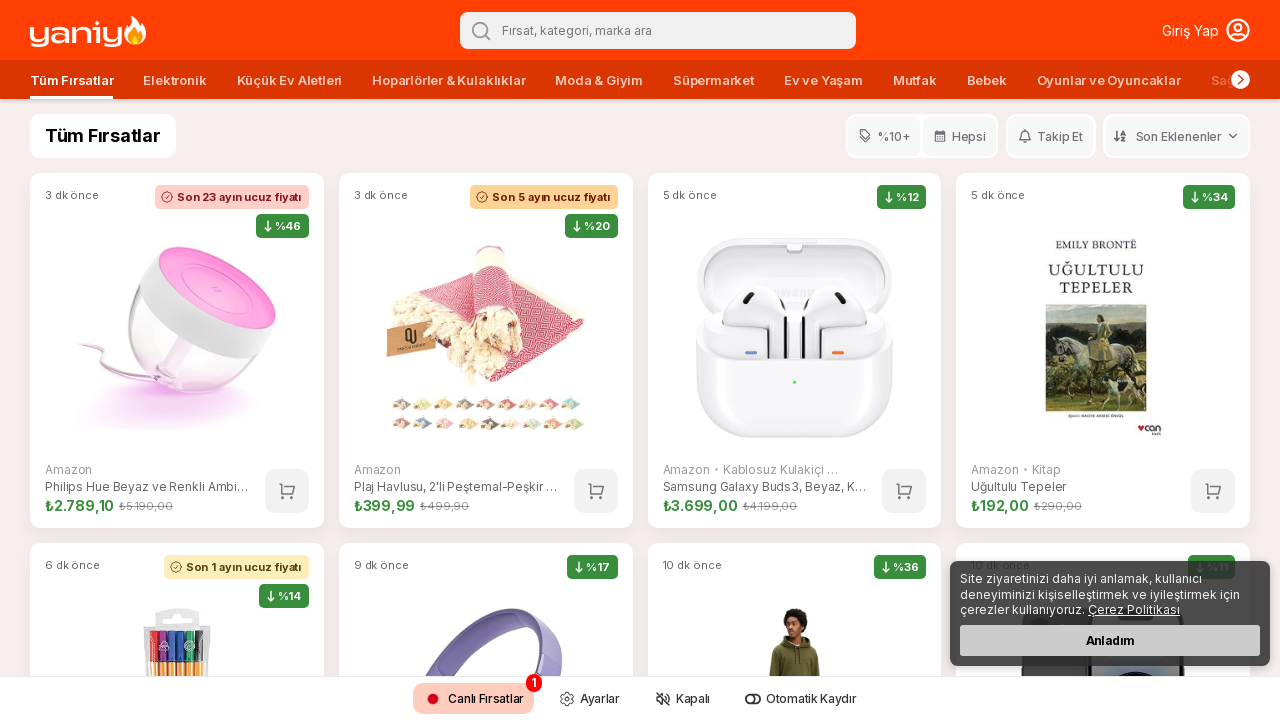

Extracted price information from product
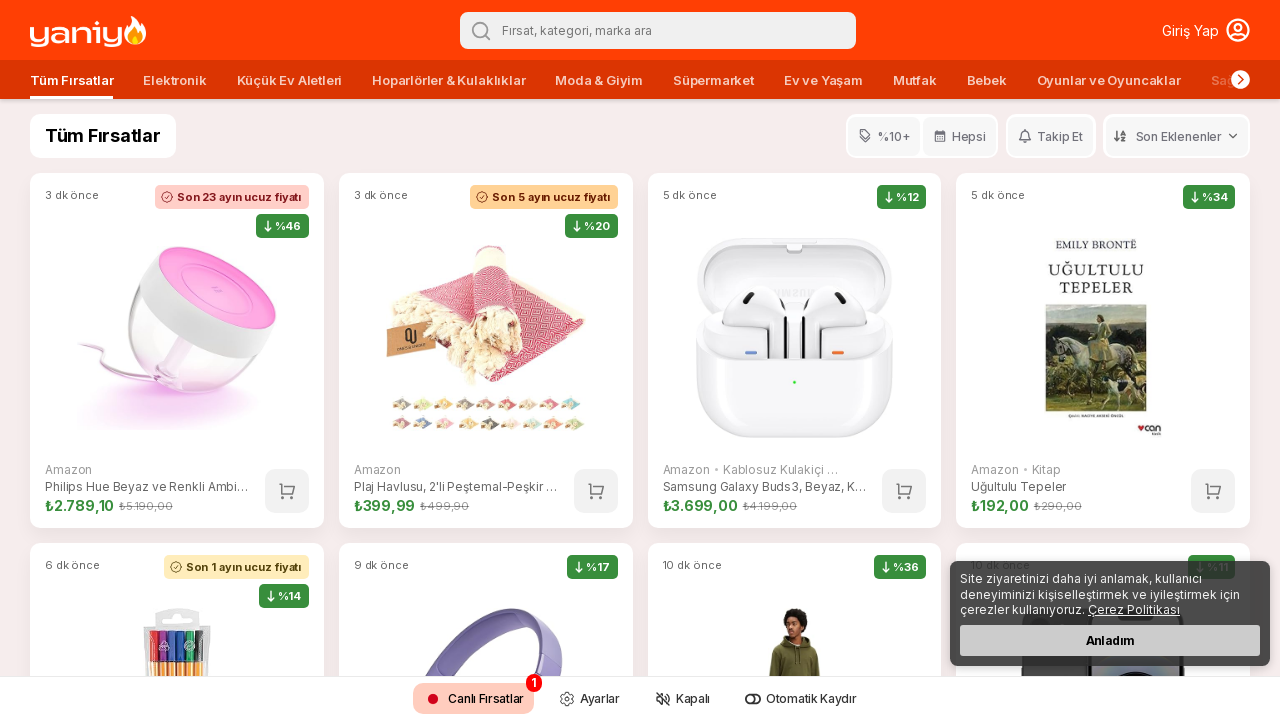

Extracted product link from product element
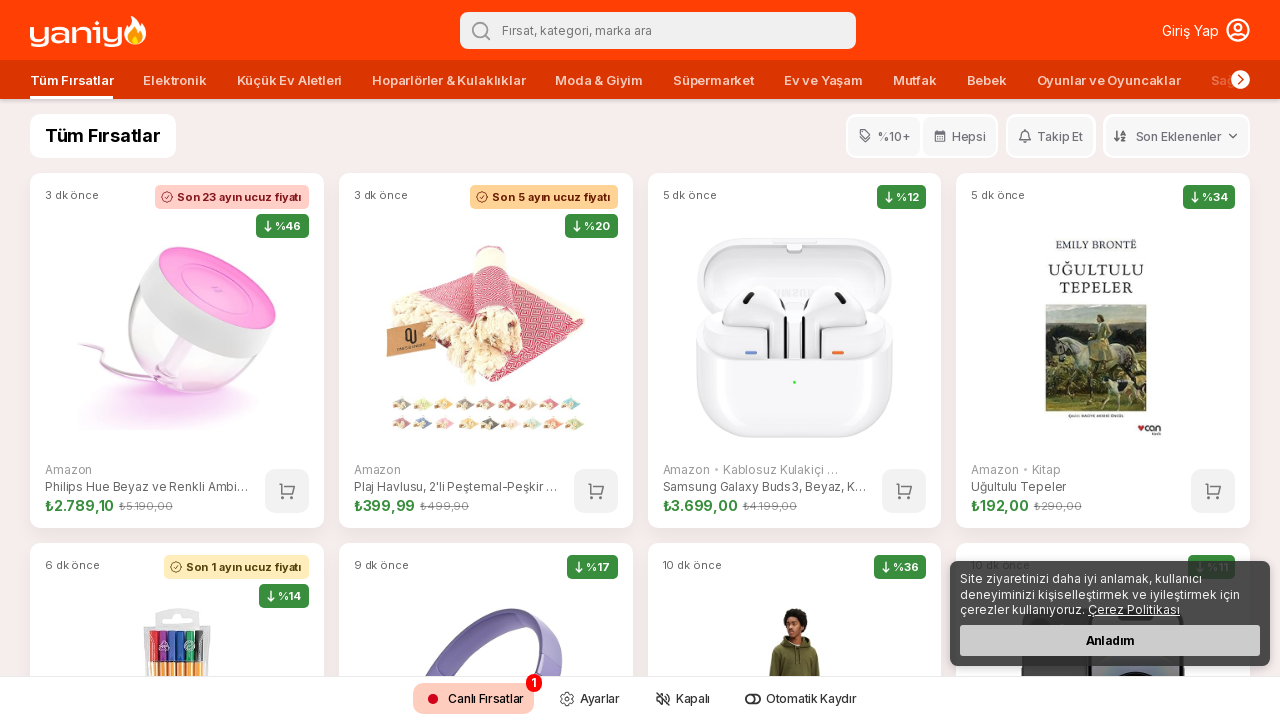

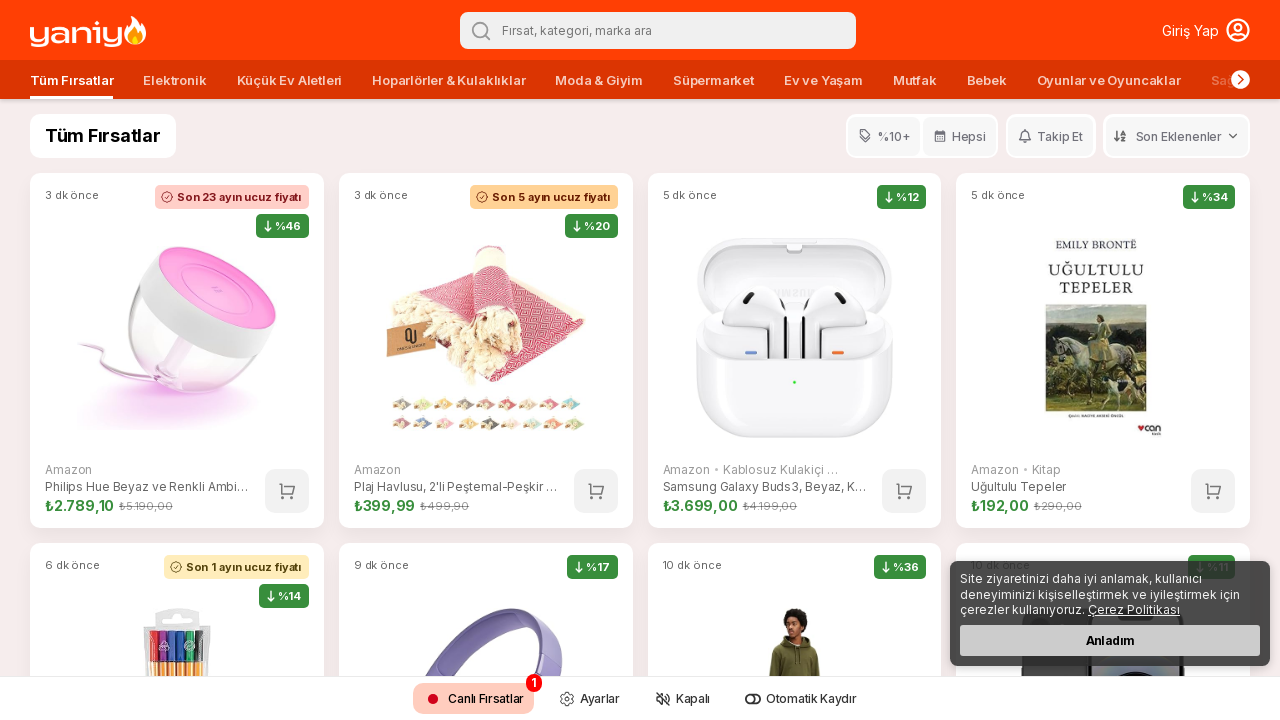